Navigates to the Mercedes-Benz India website and maximizes the browser window to verify the page loads successfully

Starting URL: https://www.mercedes-benz.co.in/

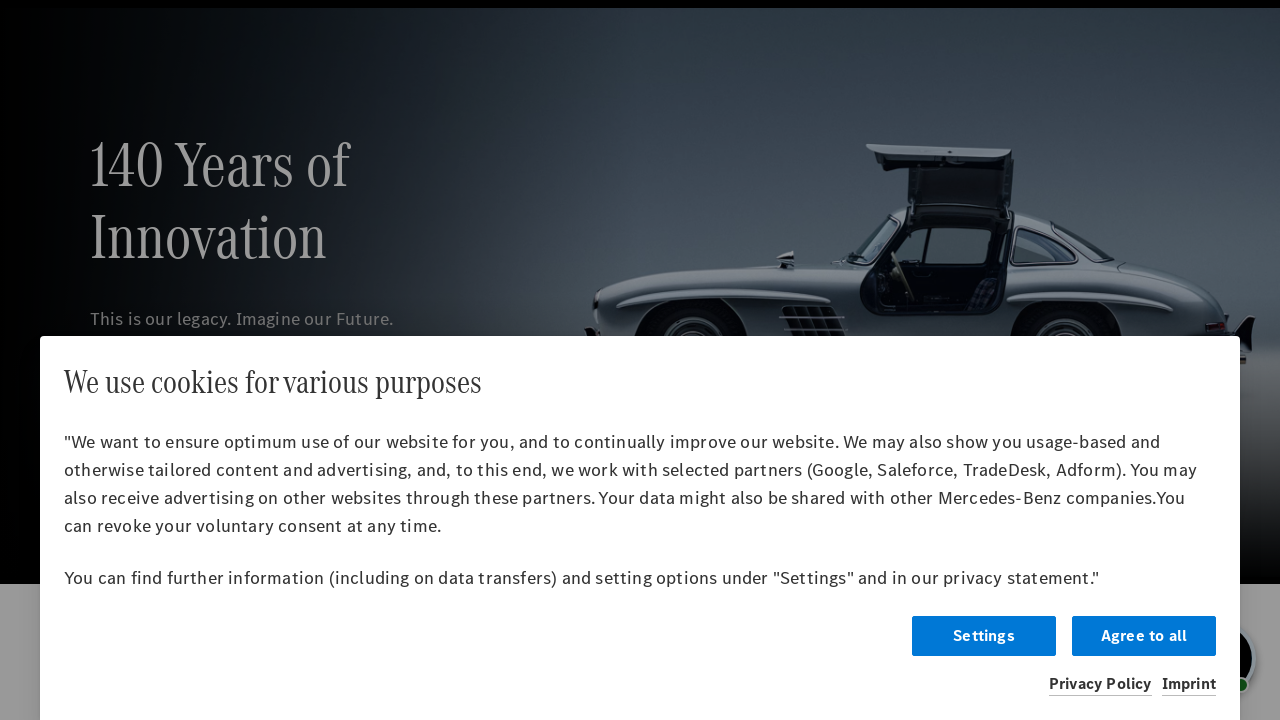

Set viewport to 1920x1080 to maximize browser window
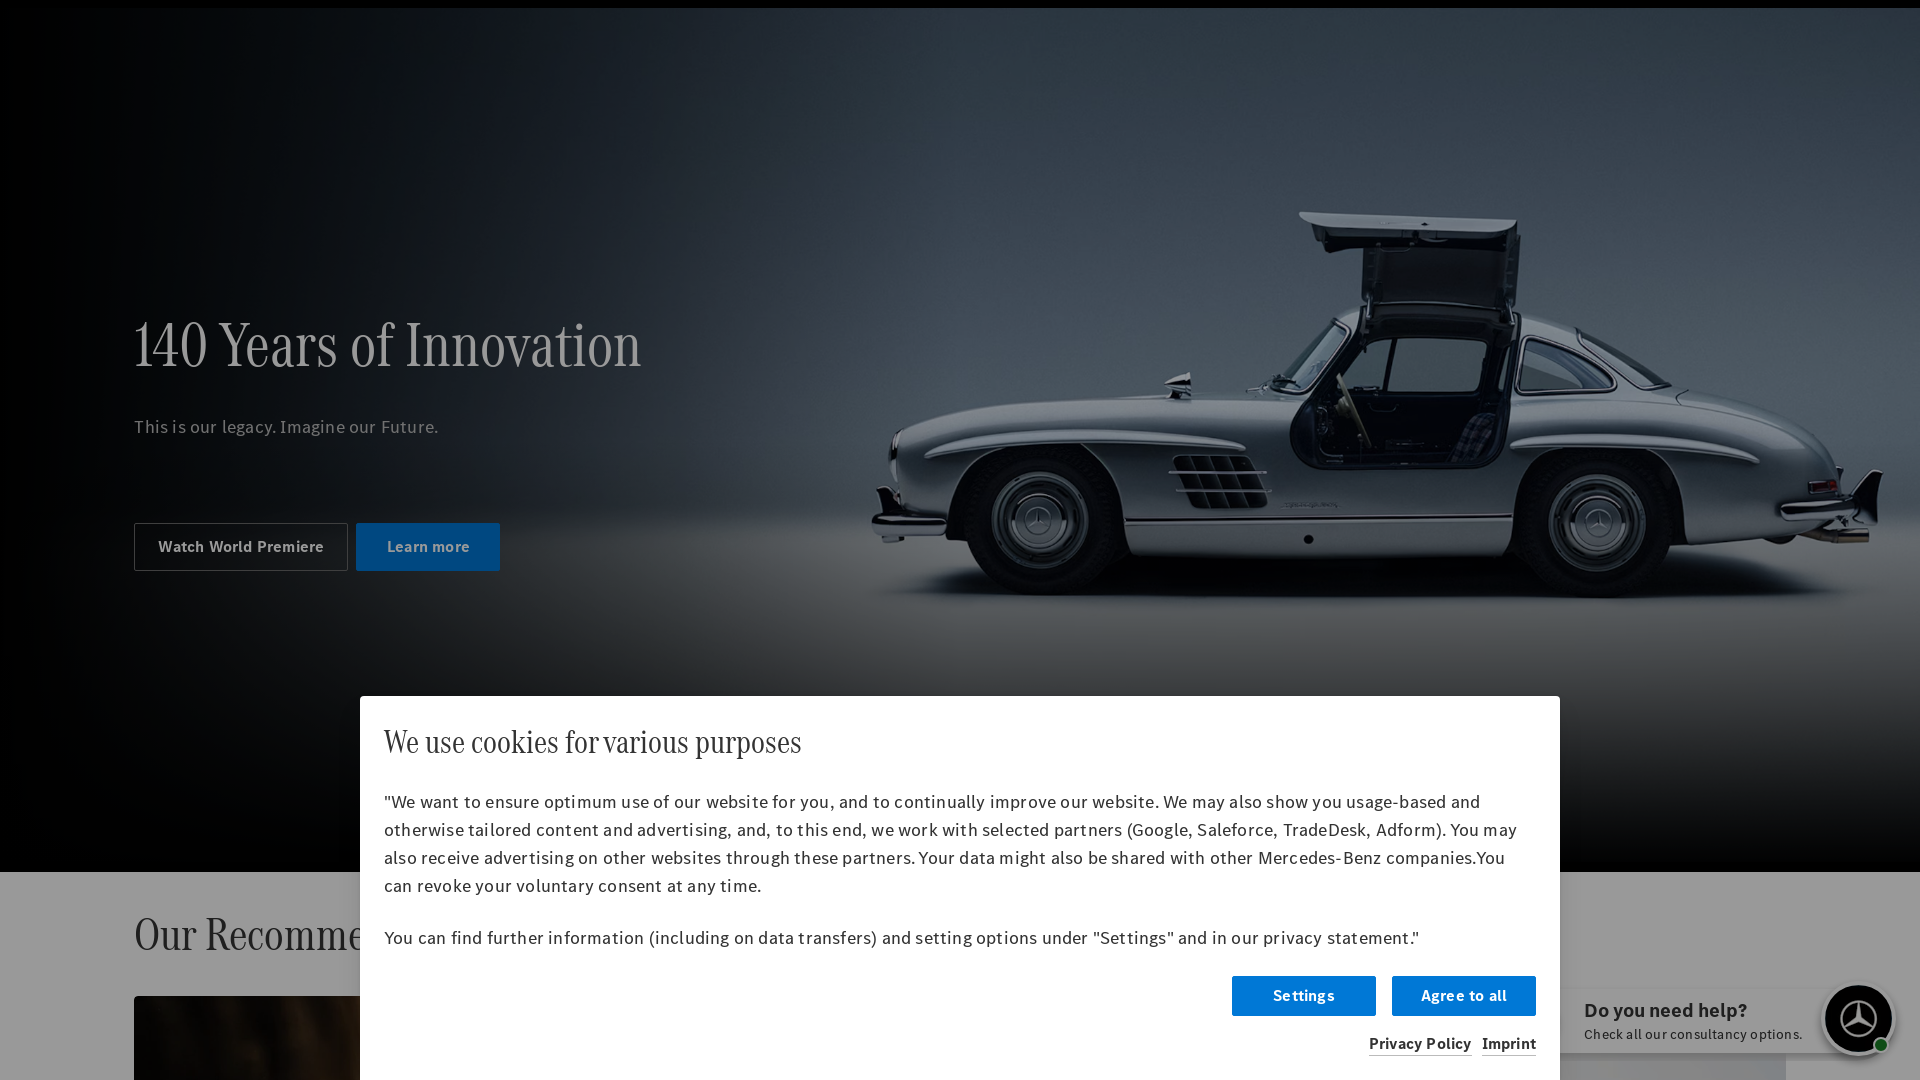

Mercedes-Benz India website loaded successfully (DOM content ready)
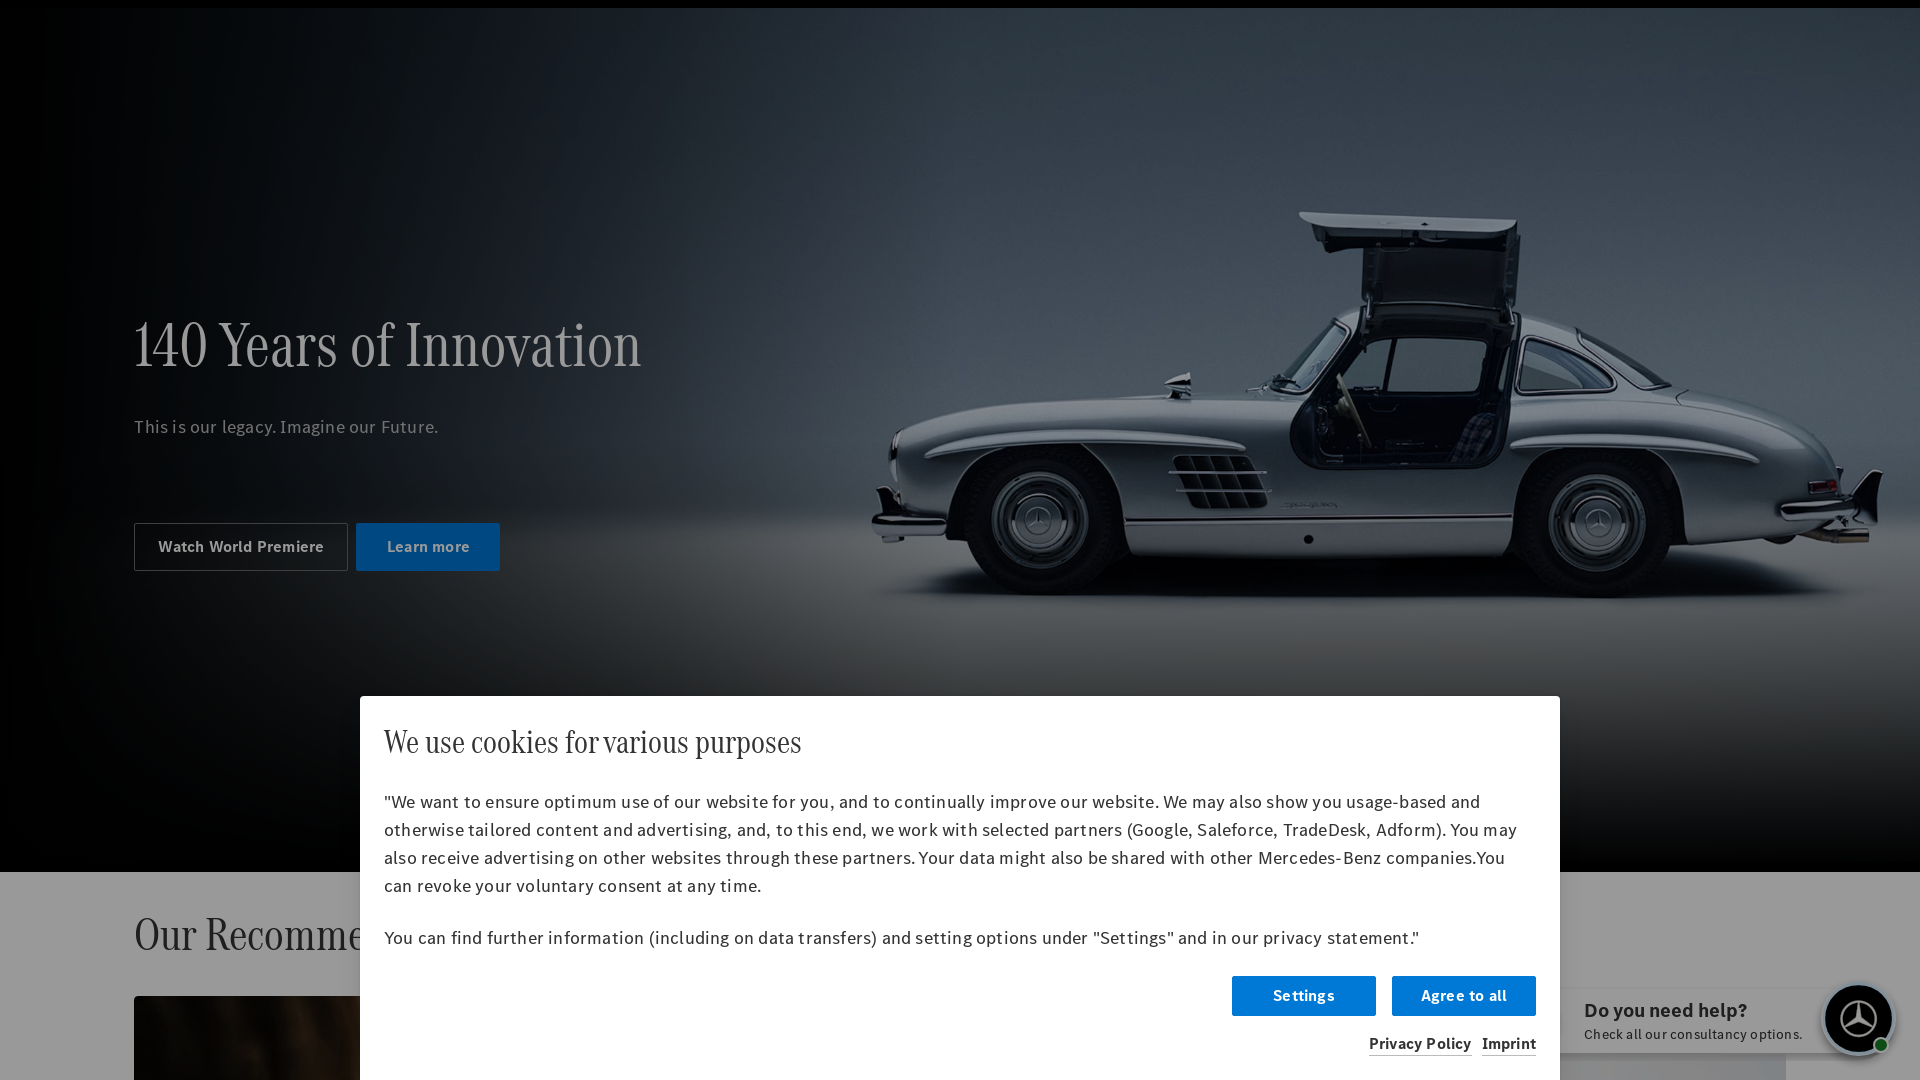

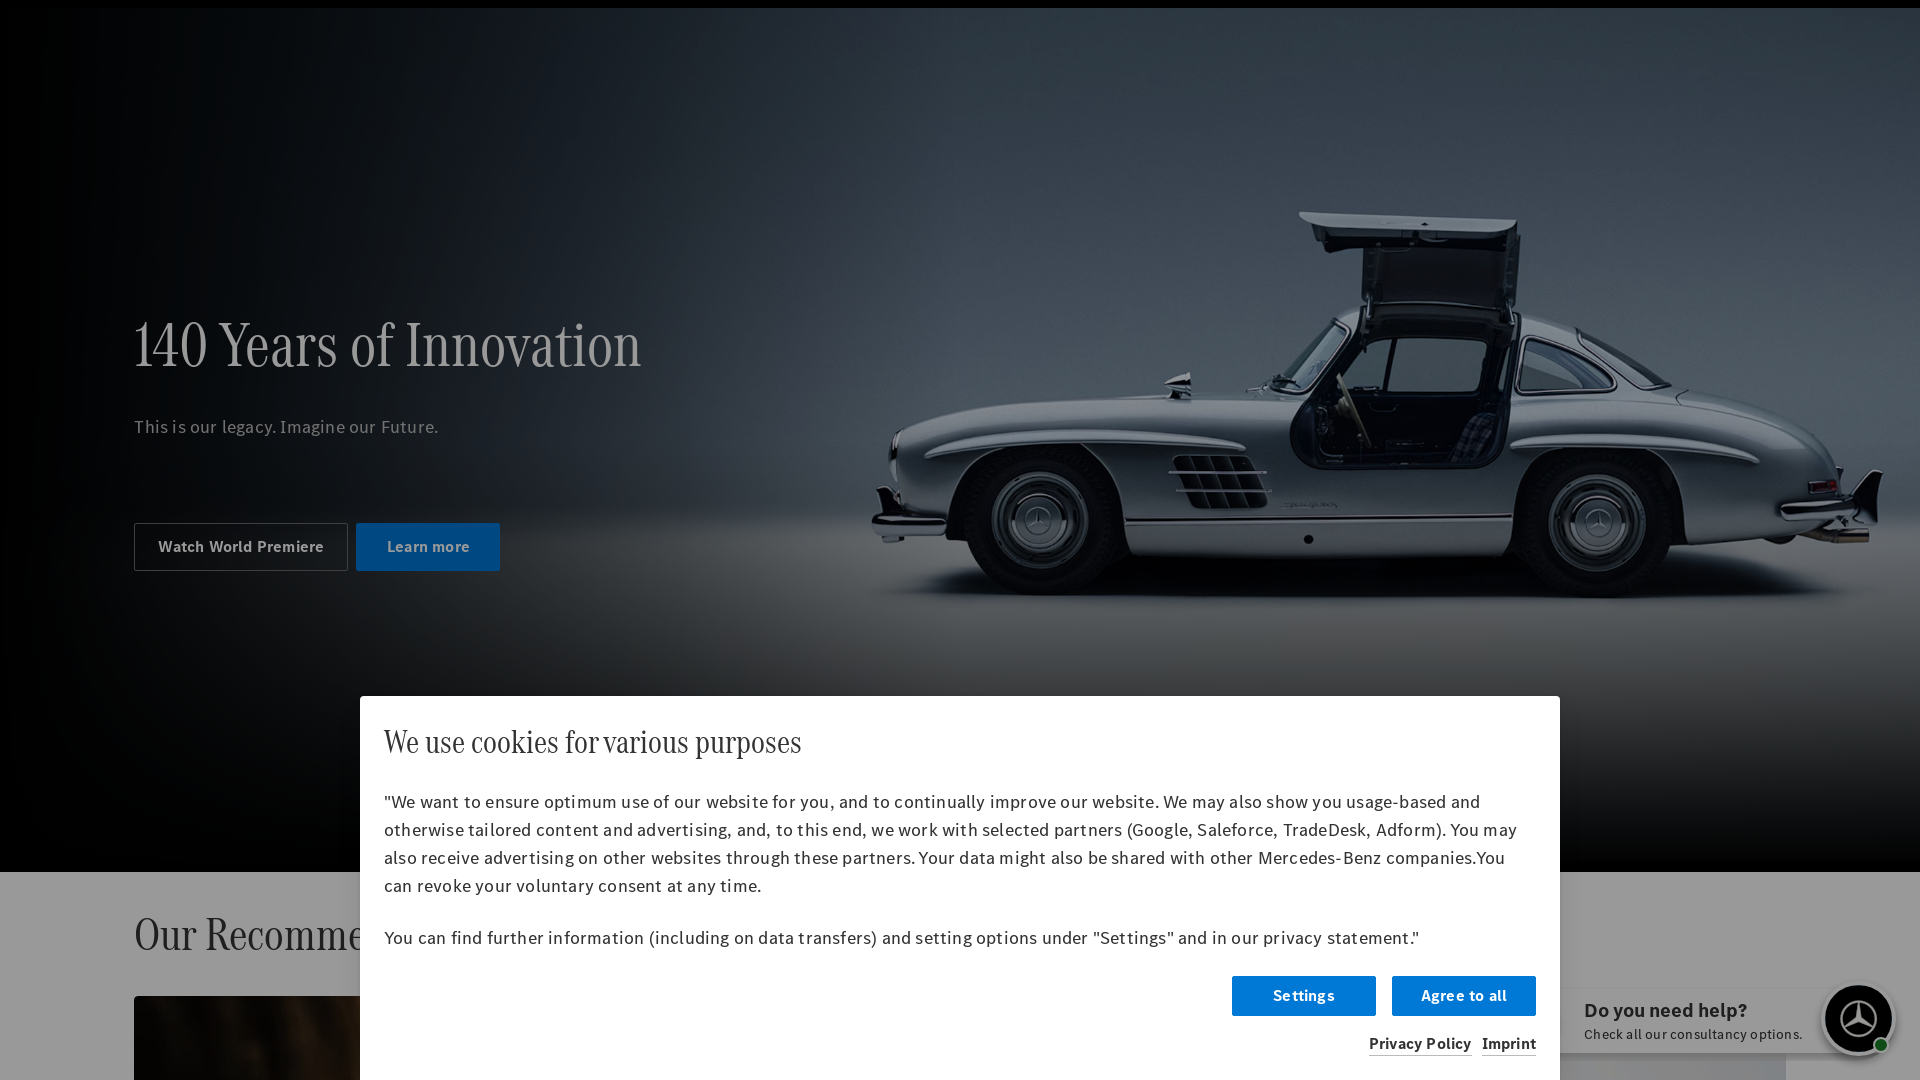